Retrieves an attribute value from an image element, performs a mathematical calculation, and submits a form with the result along with checkbox and radio button selections

Starting URL: http://suninjuly.github.io/get_attribute.html

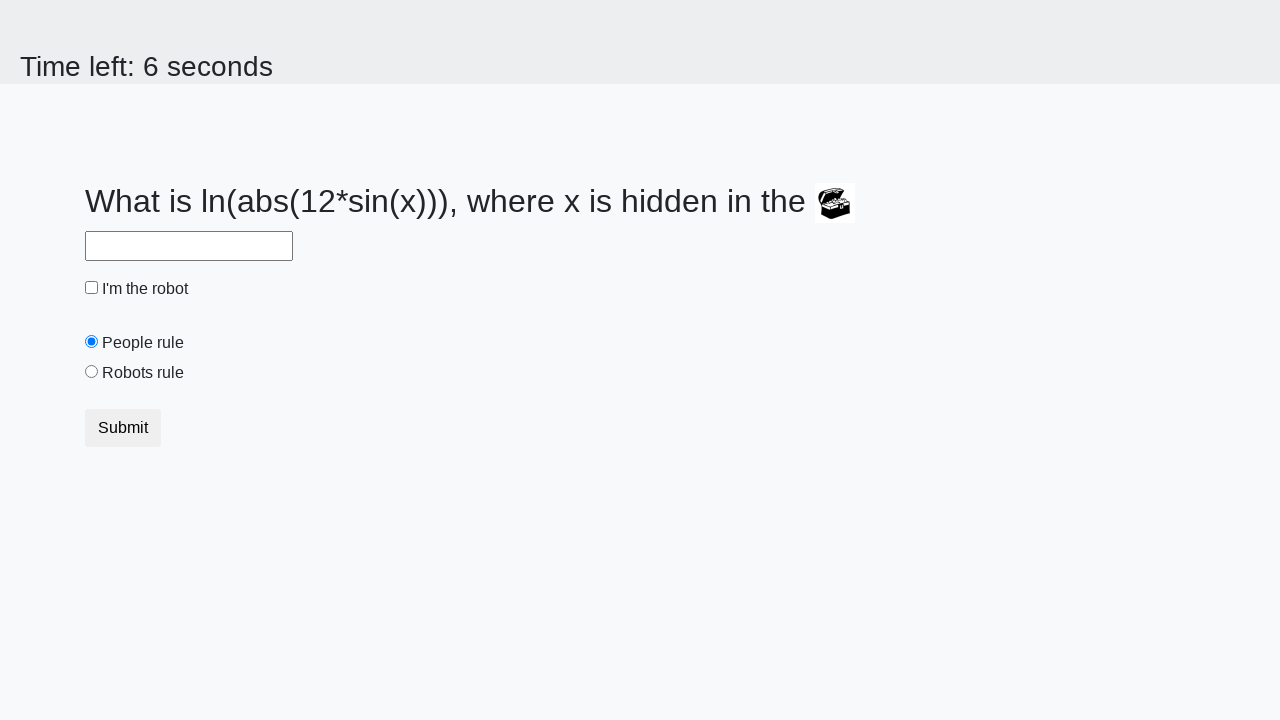

Located treasure image element
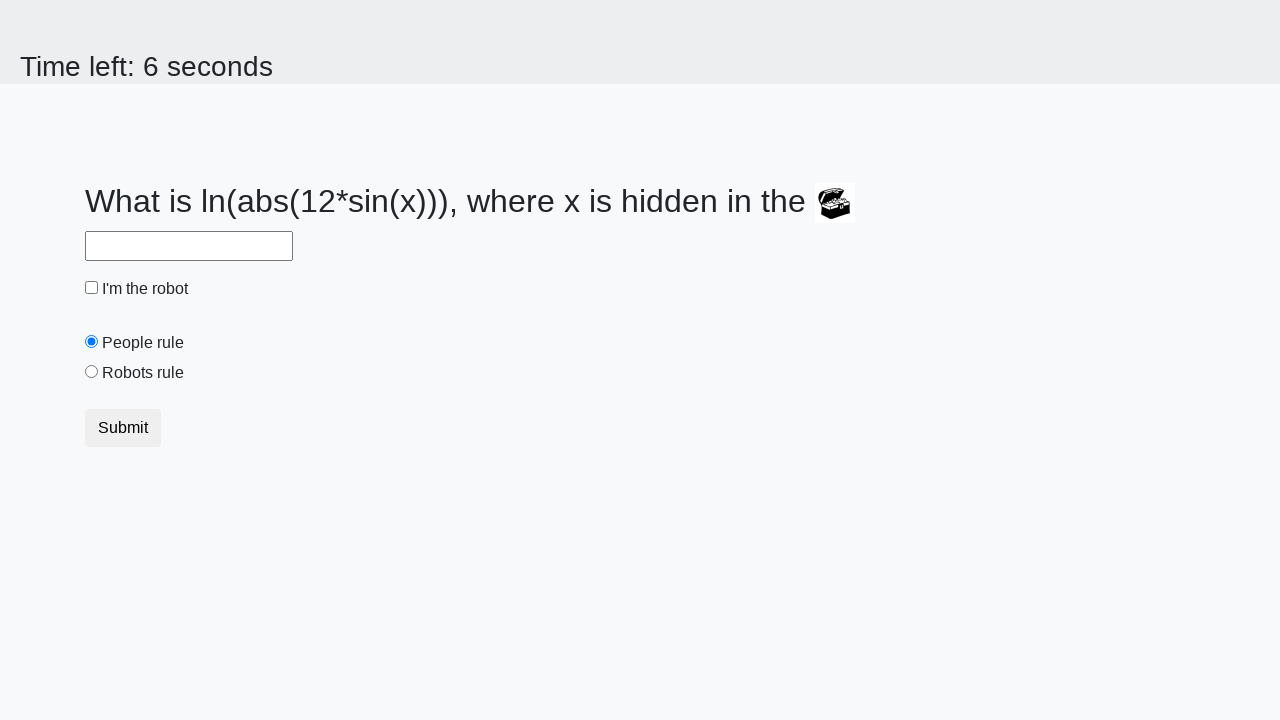

Retrieved 'valuex' attribute from image element with value: 3
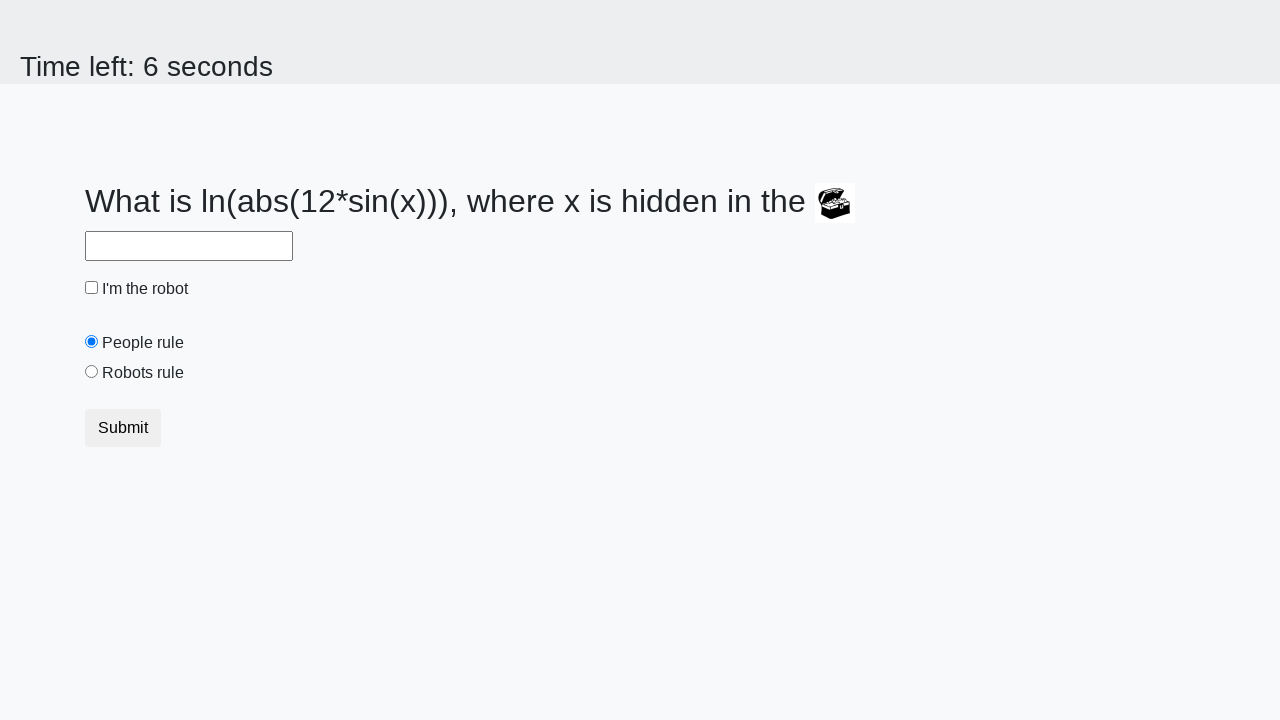

Calculated mathematical formula result: log(abs(12*sin(3))) = 0.5267620201779143
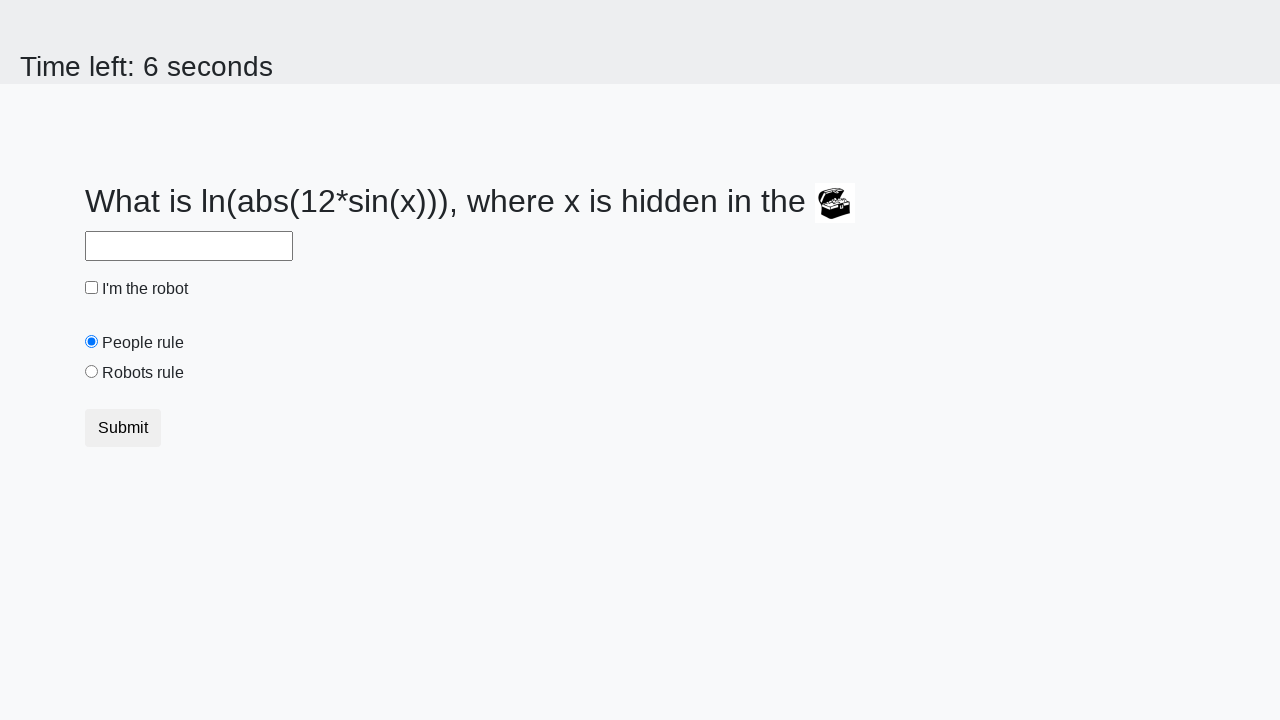

Filled answer field with calculated value: 0.5267620201779143 on #answer
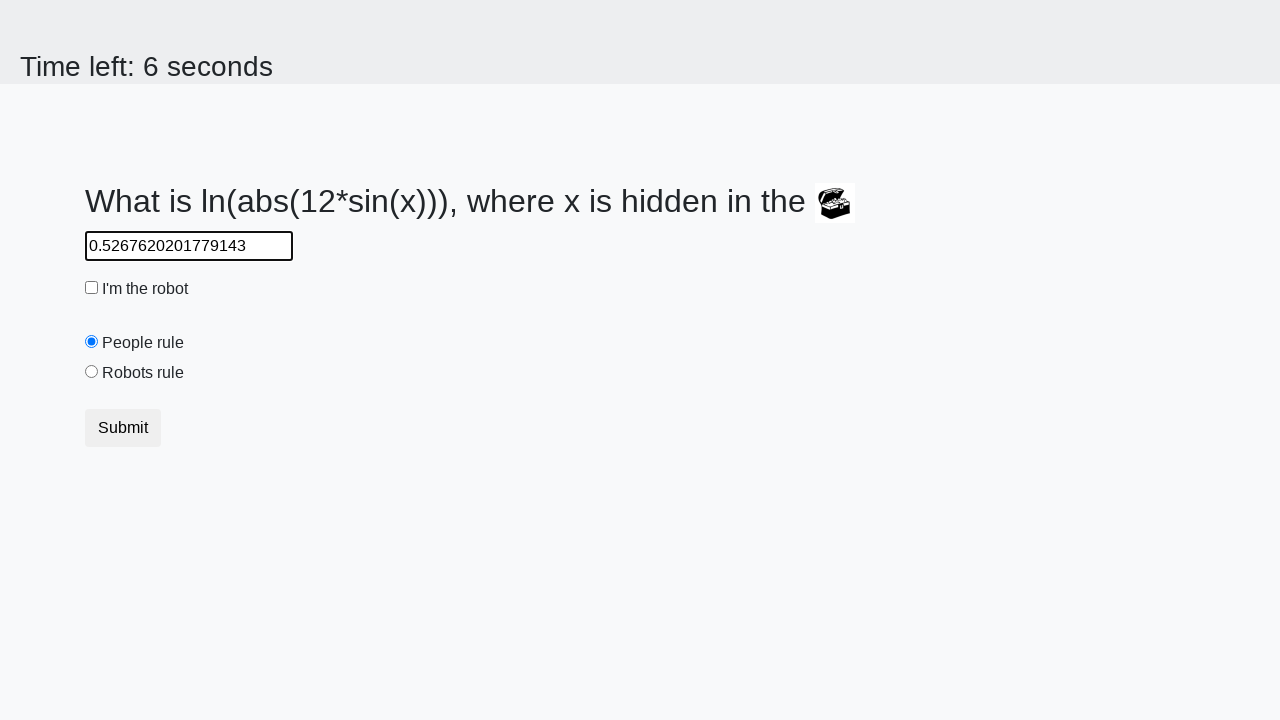

Clicked robot checkbox to select it at (92, 288) on #robotCheckbox
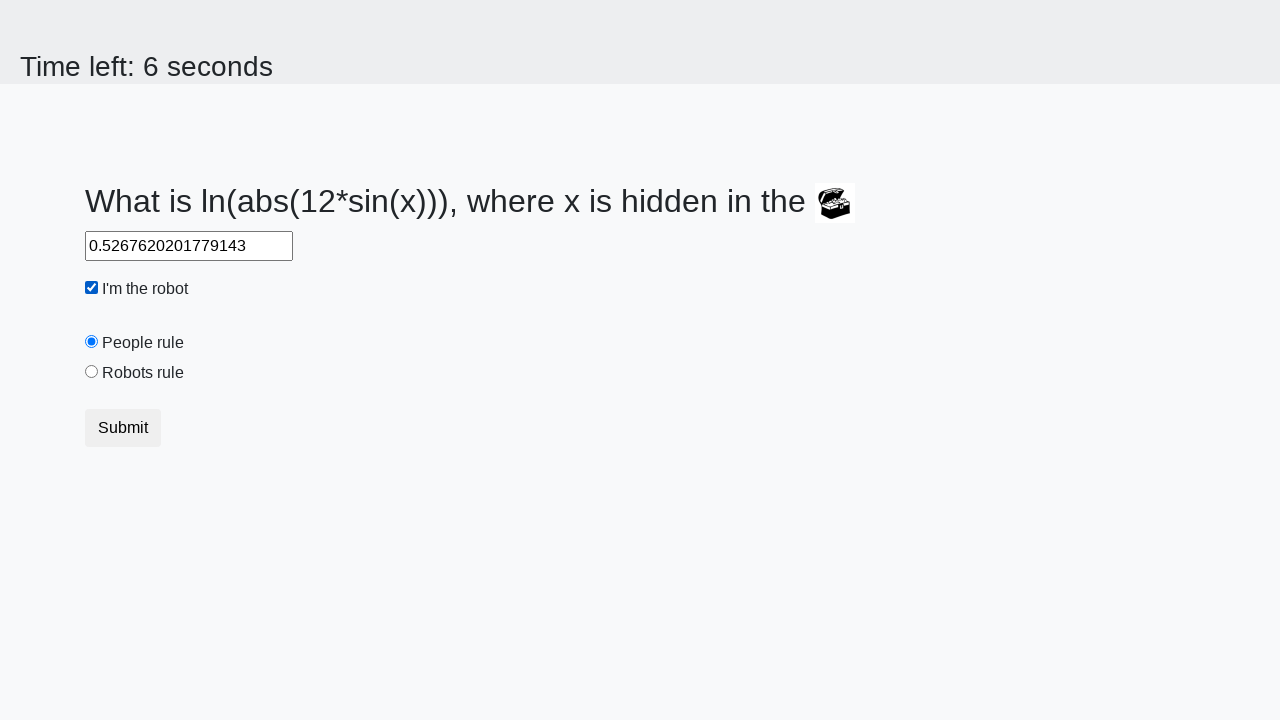

Selected 'robots' radio button option at (92, 372) on [value="robots"]
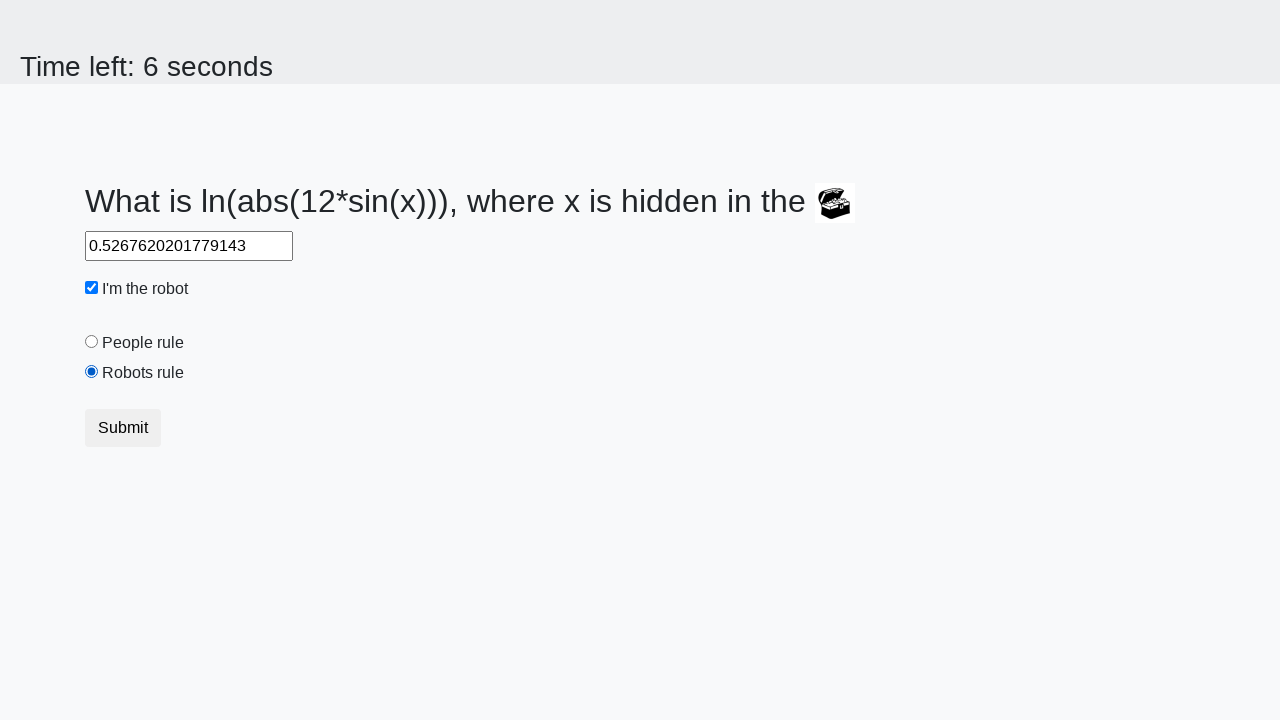

Clicked submit button to submit the form at (123, 428) on button.btn
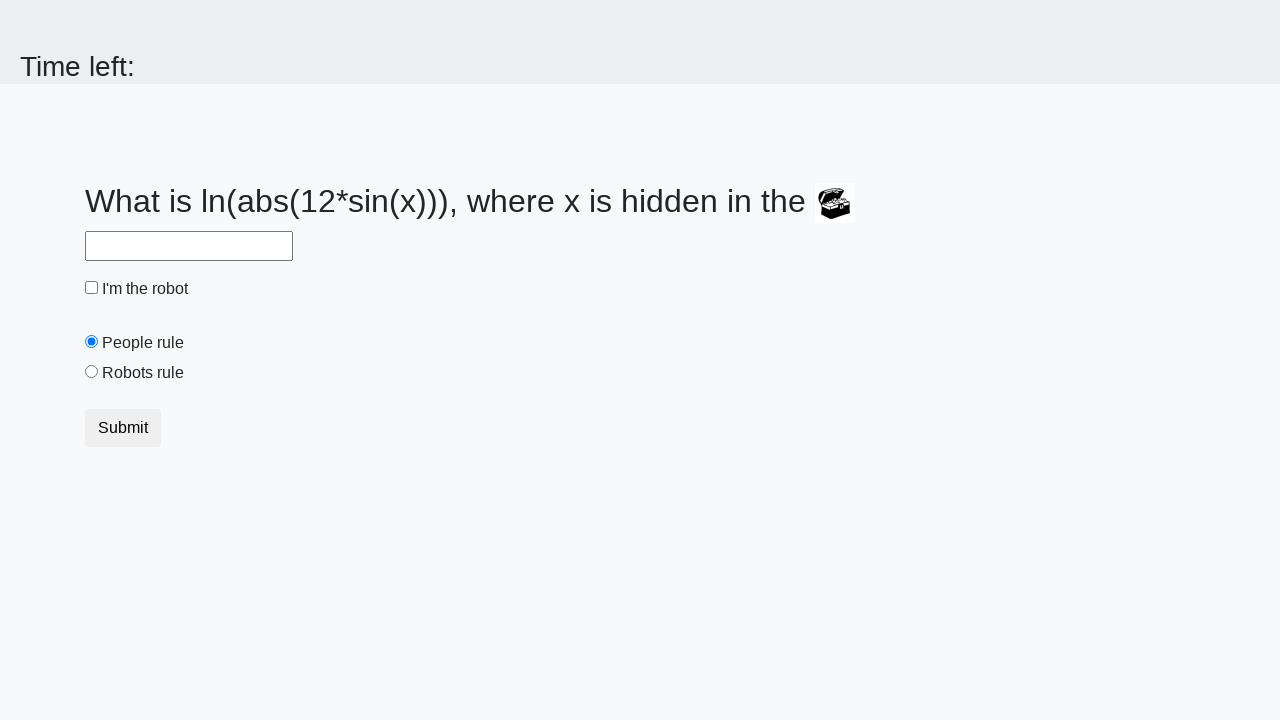

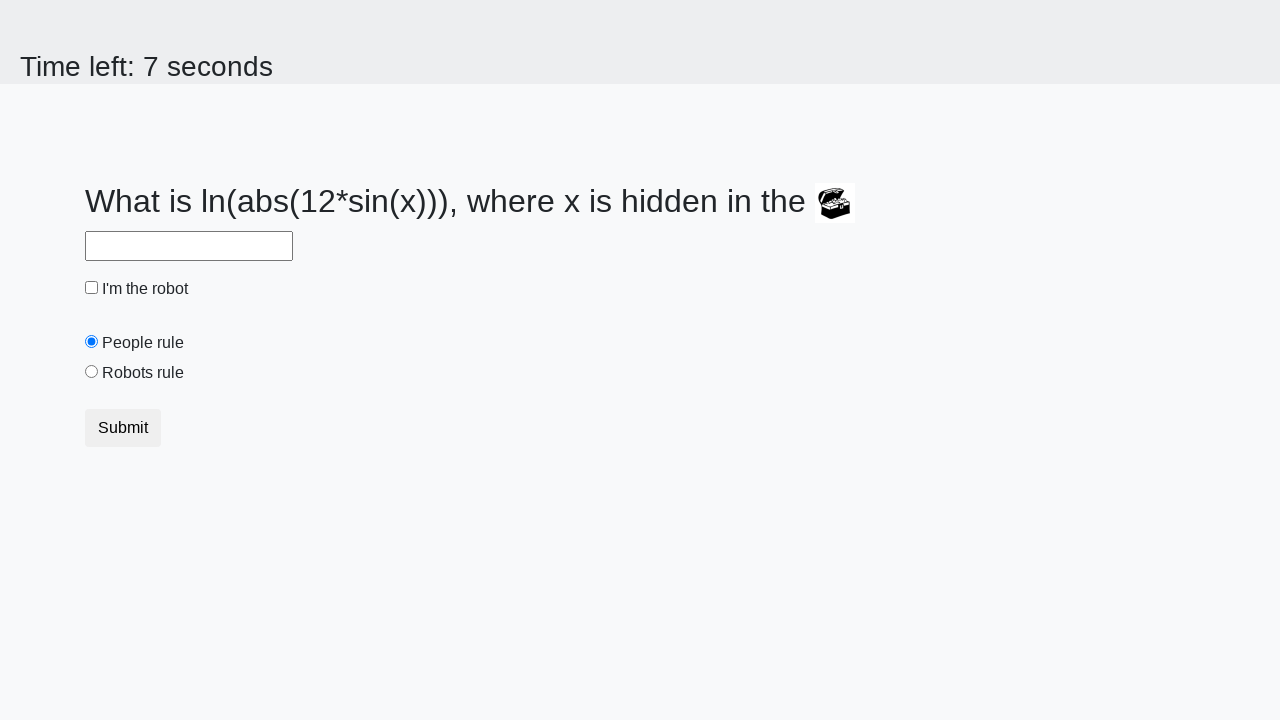